Navigates to DemoQA homepage and clicks on the 'Elements' card to access the Elements section of the demo site

Starting URL: https://demoqa.com/

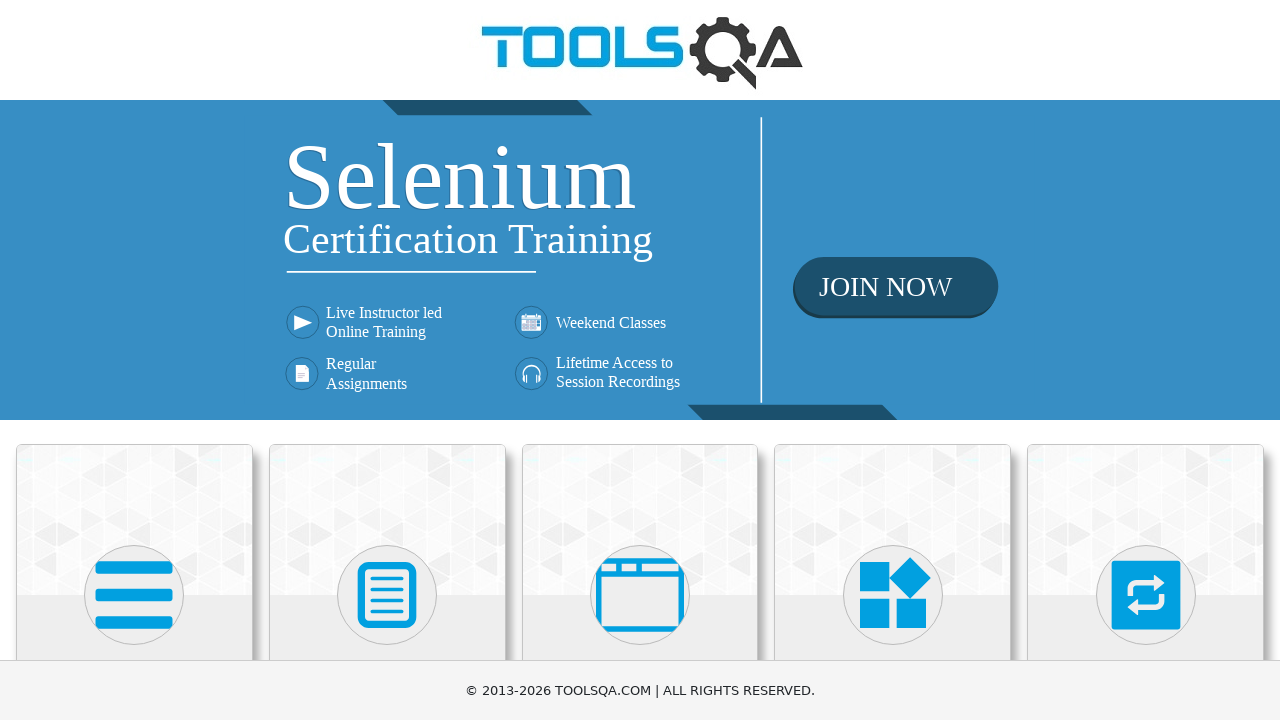

Navigated to DemoQA homepage
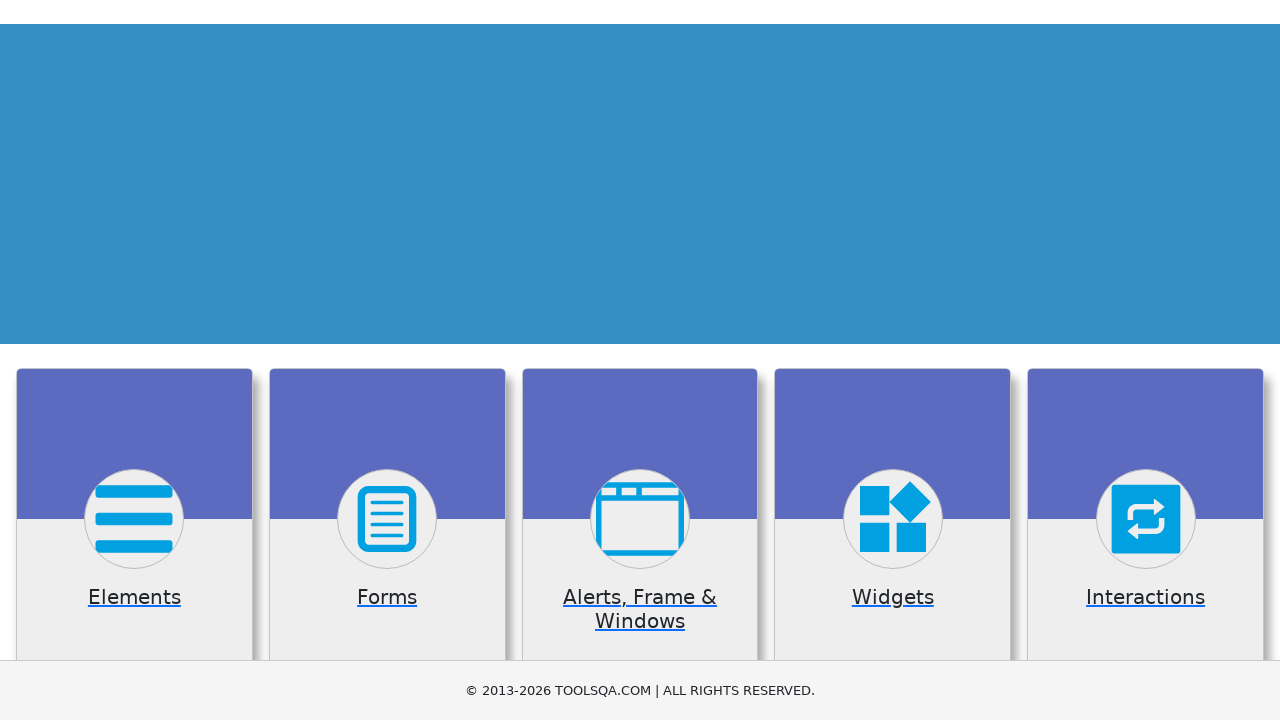

Clicked on the Elements card at (134, 360) on xpath=//h5[.='Elements']
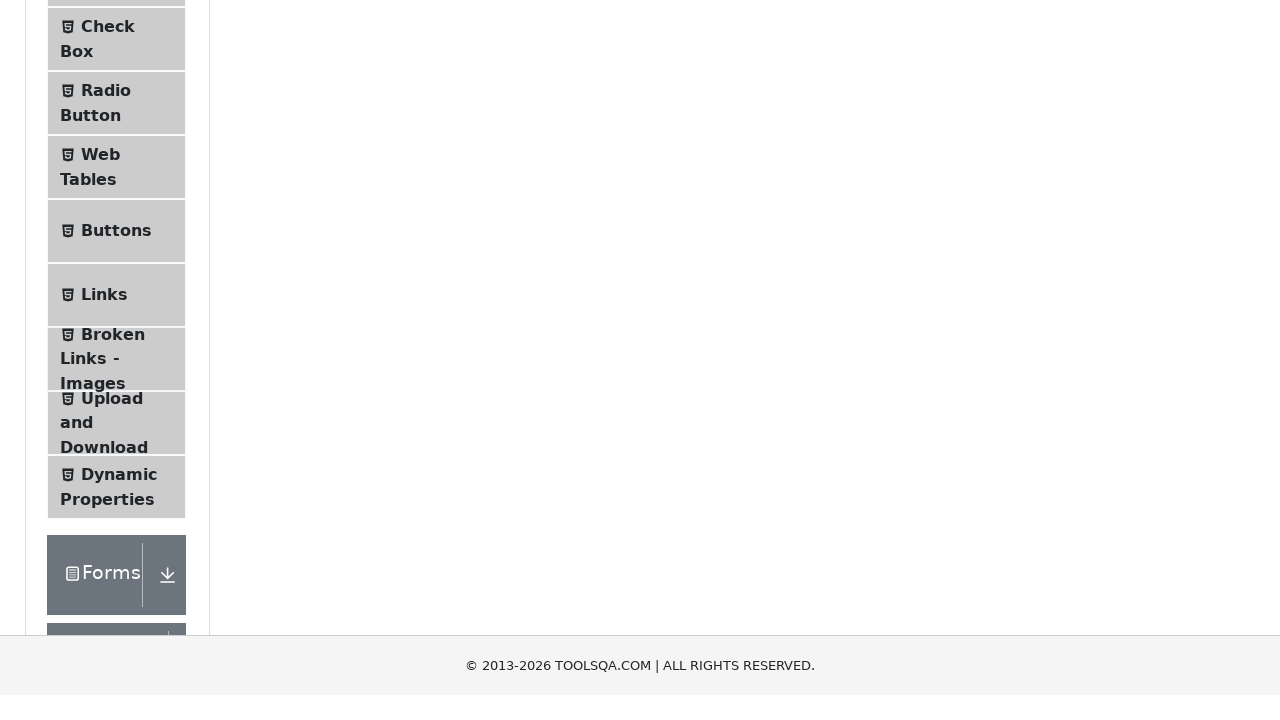

Successfully navigated to Elements section
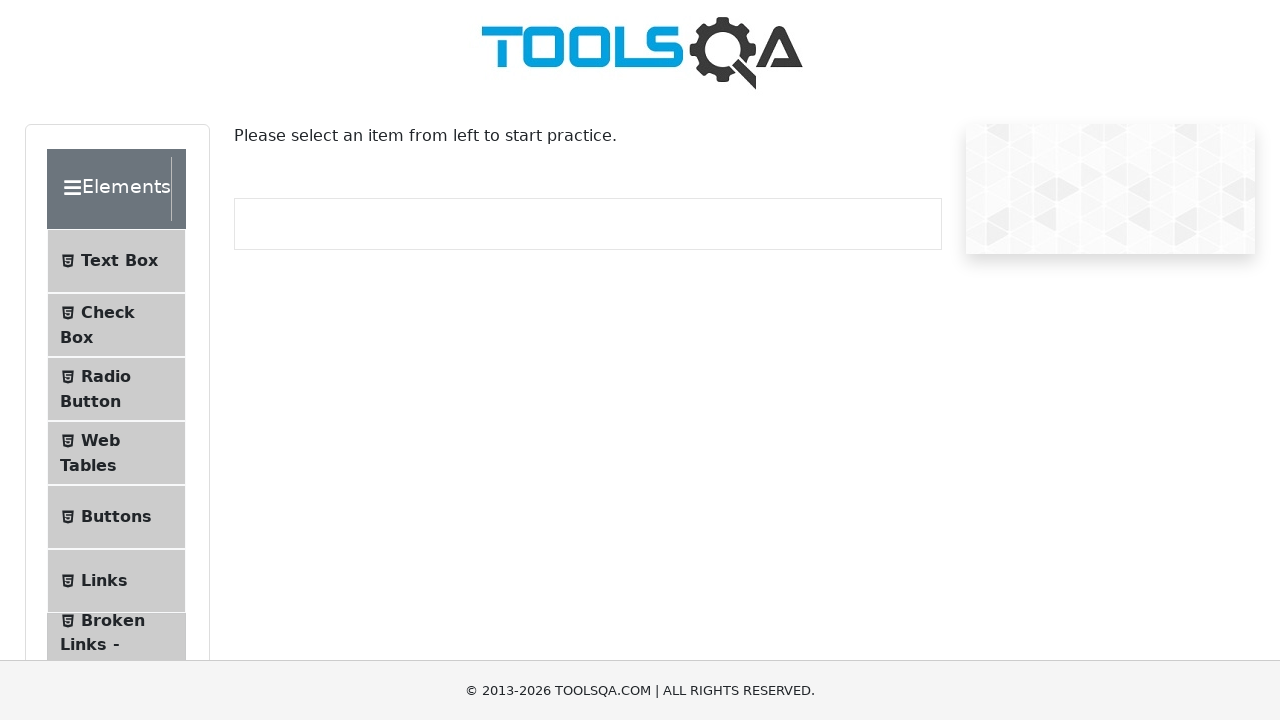

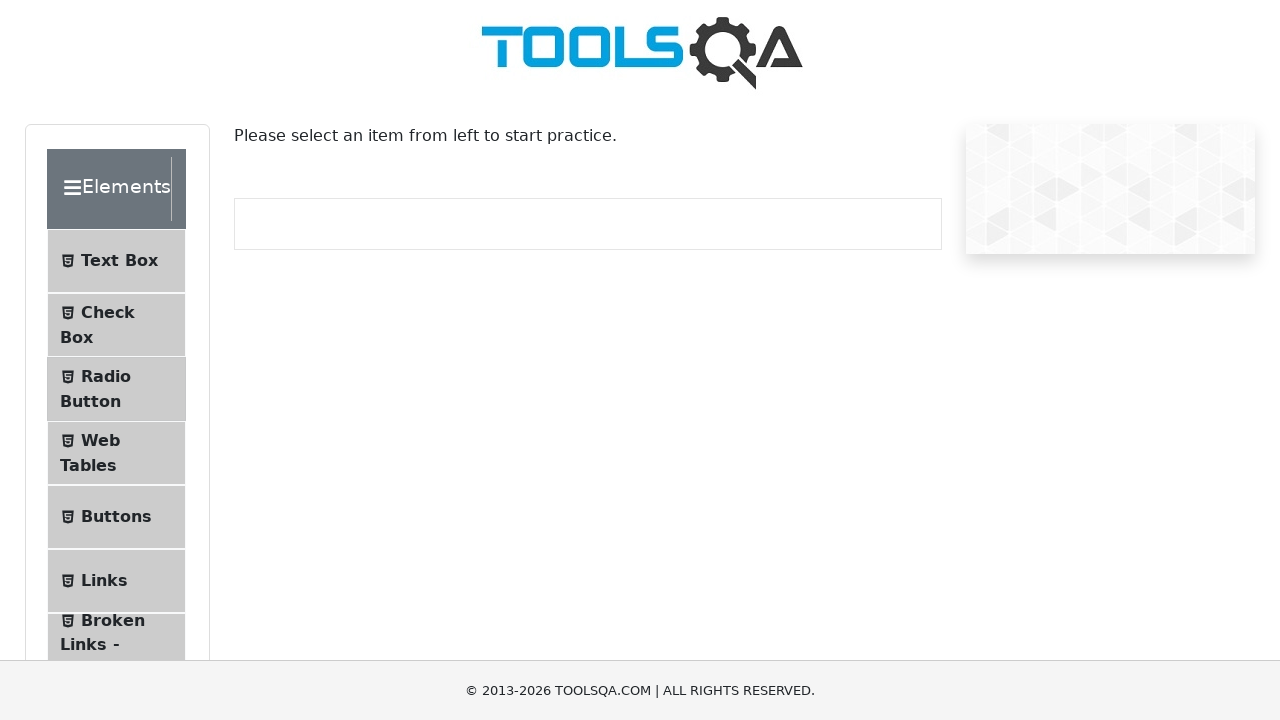